Tests double-click functionality by double-clicking a button and verifying the confirmation message appears

Starting URL: https://demoqa.com/buttons

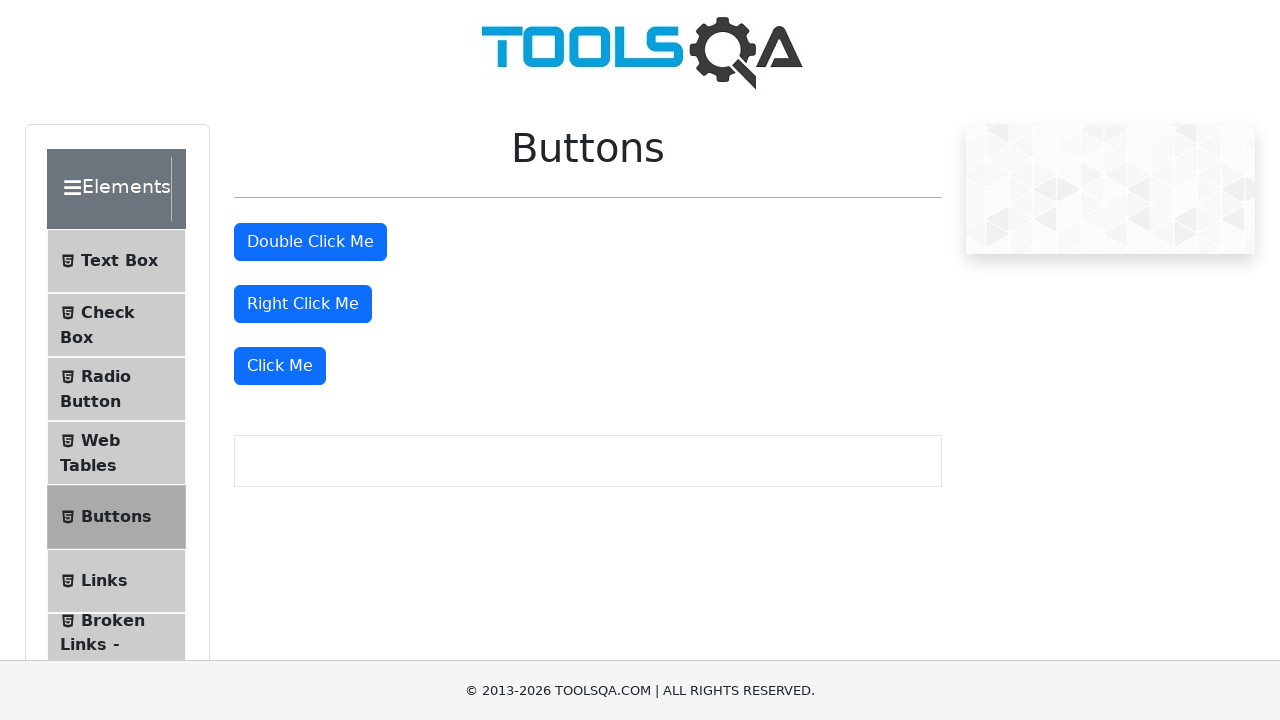

Double-clicked the 'Double Click Me' button at (310, 242) on #doubleClickBtn
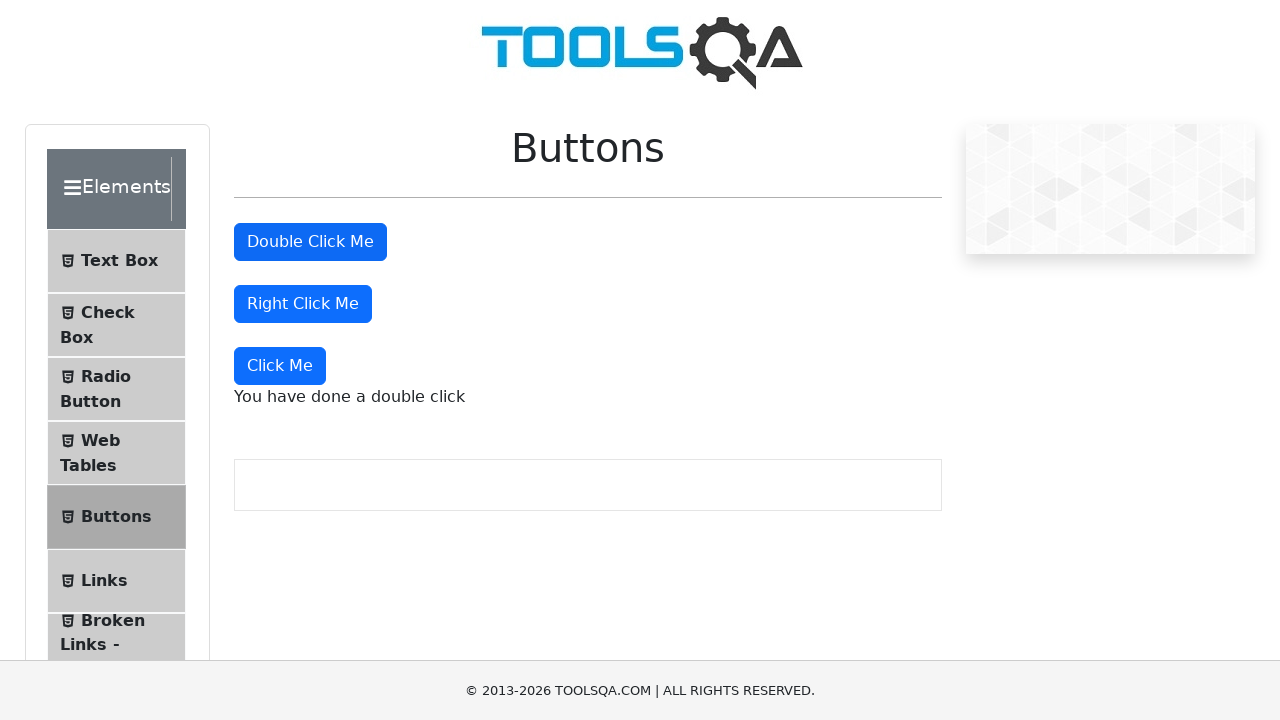

Confirmation message 'You have done a double click' appeared
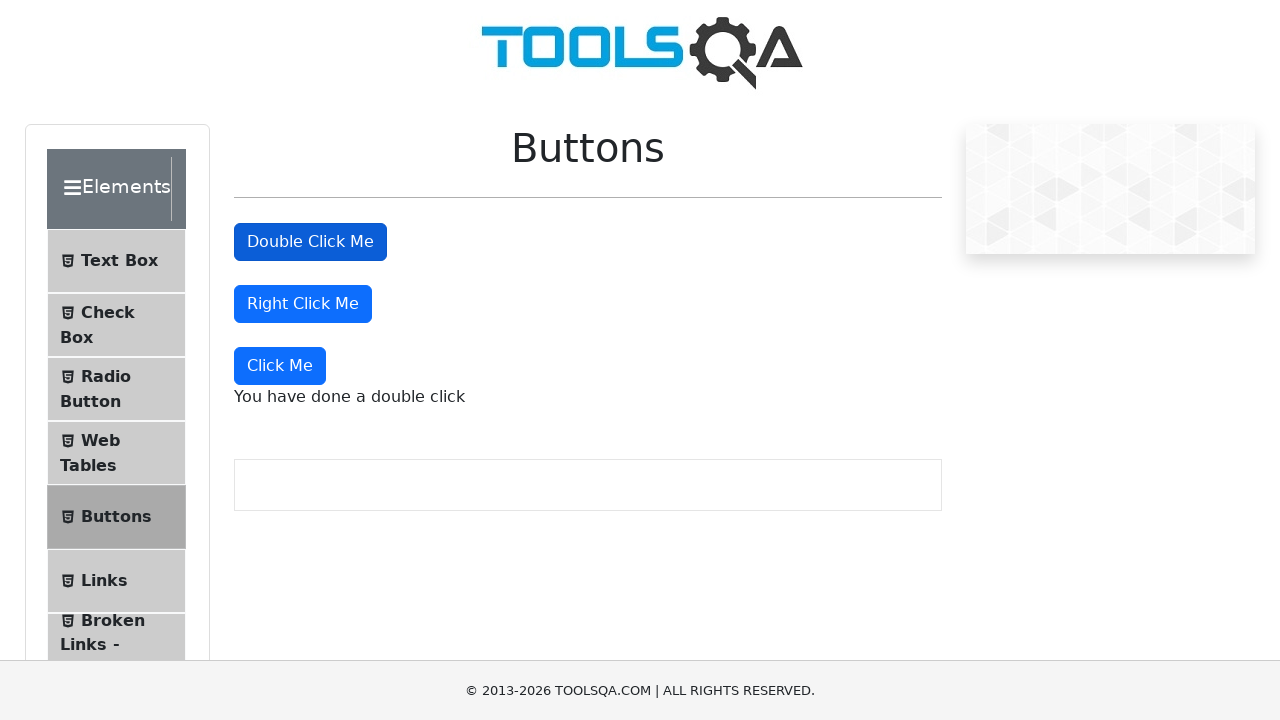

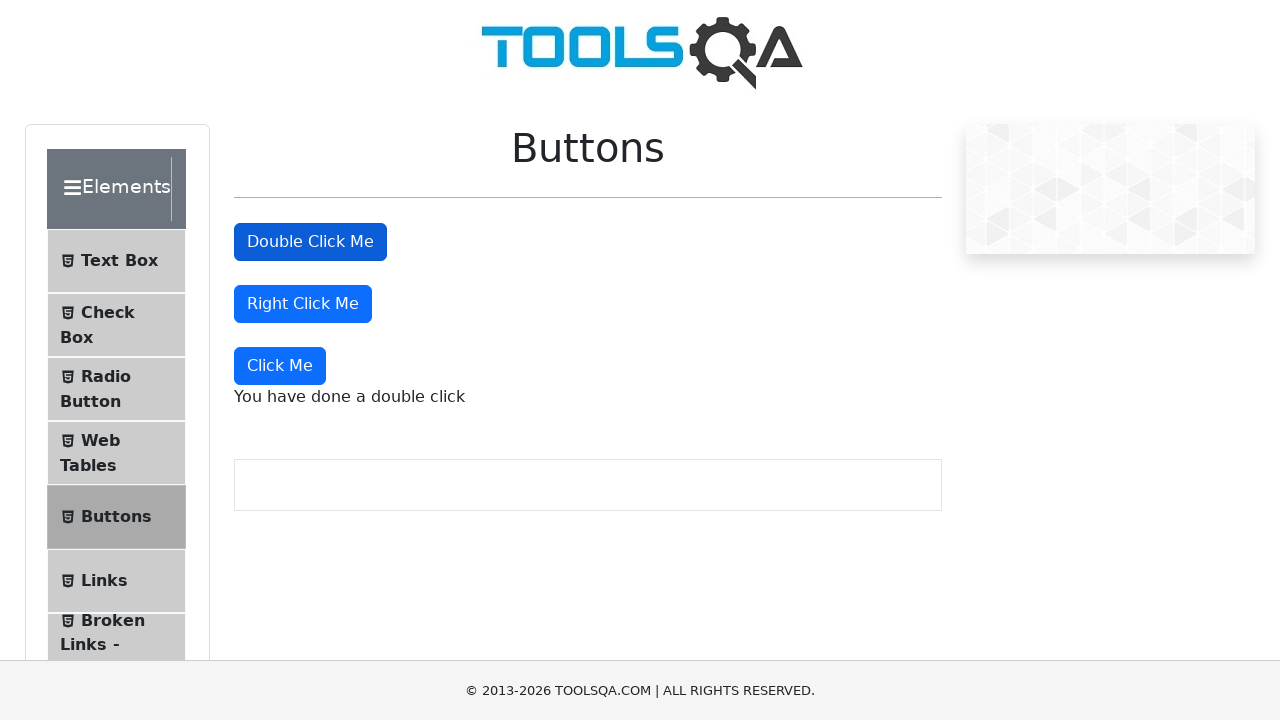